Tests a registration form by filling in first name, last name, and email fields, submitting the form, and verifying that a success message is displayed.

Starting URL: http://suninjuly.github.io/registration1.html

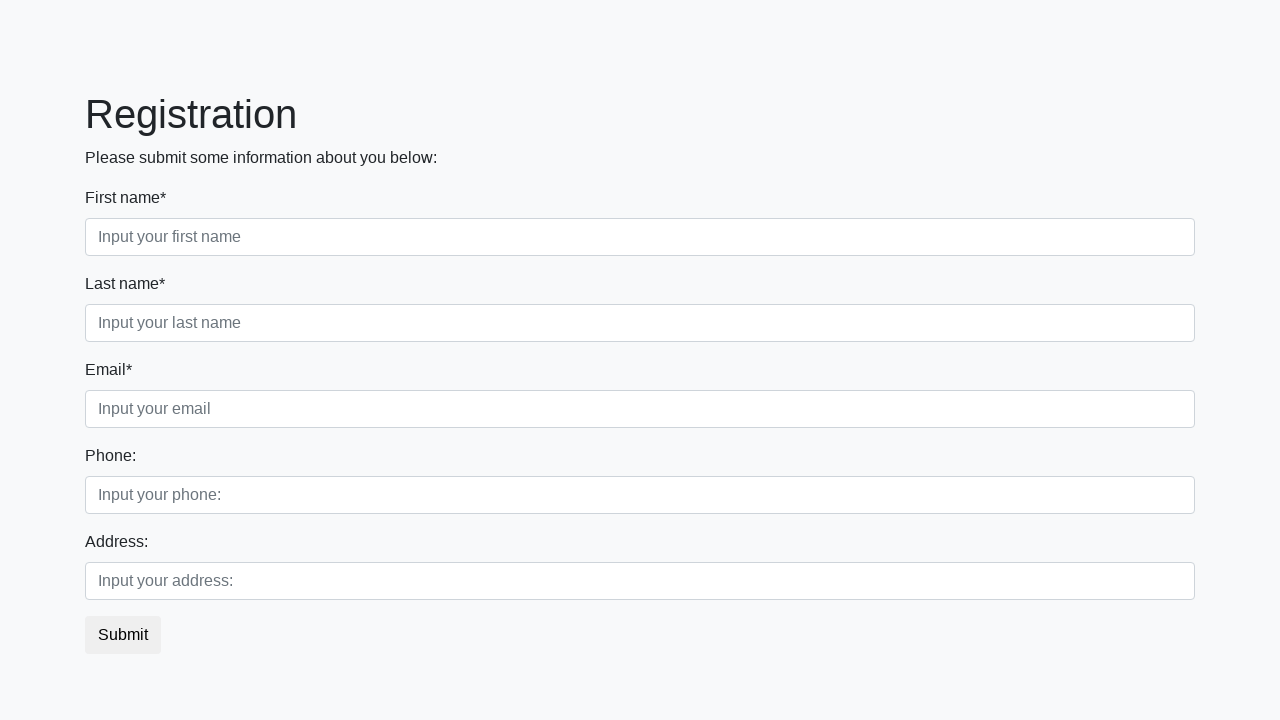

Filled first name field with 'Ivan' on .first
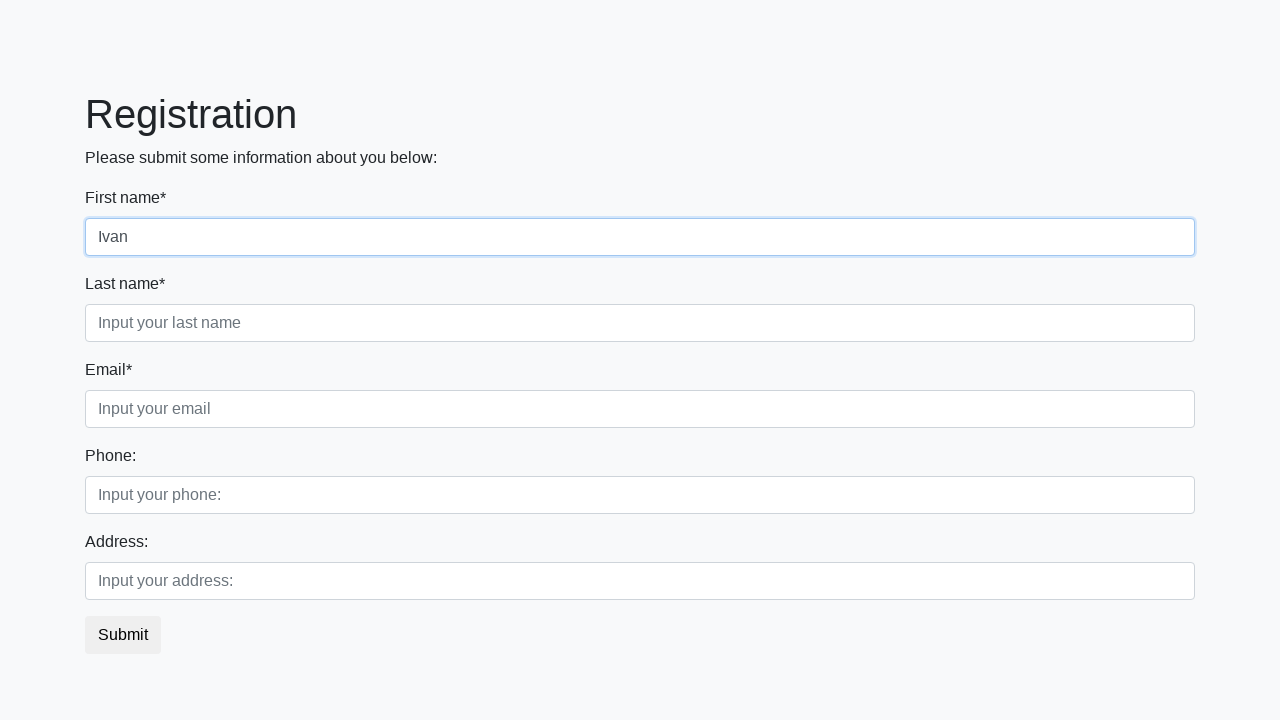

Filled last name field with 'Petrov' on .second
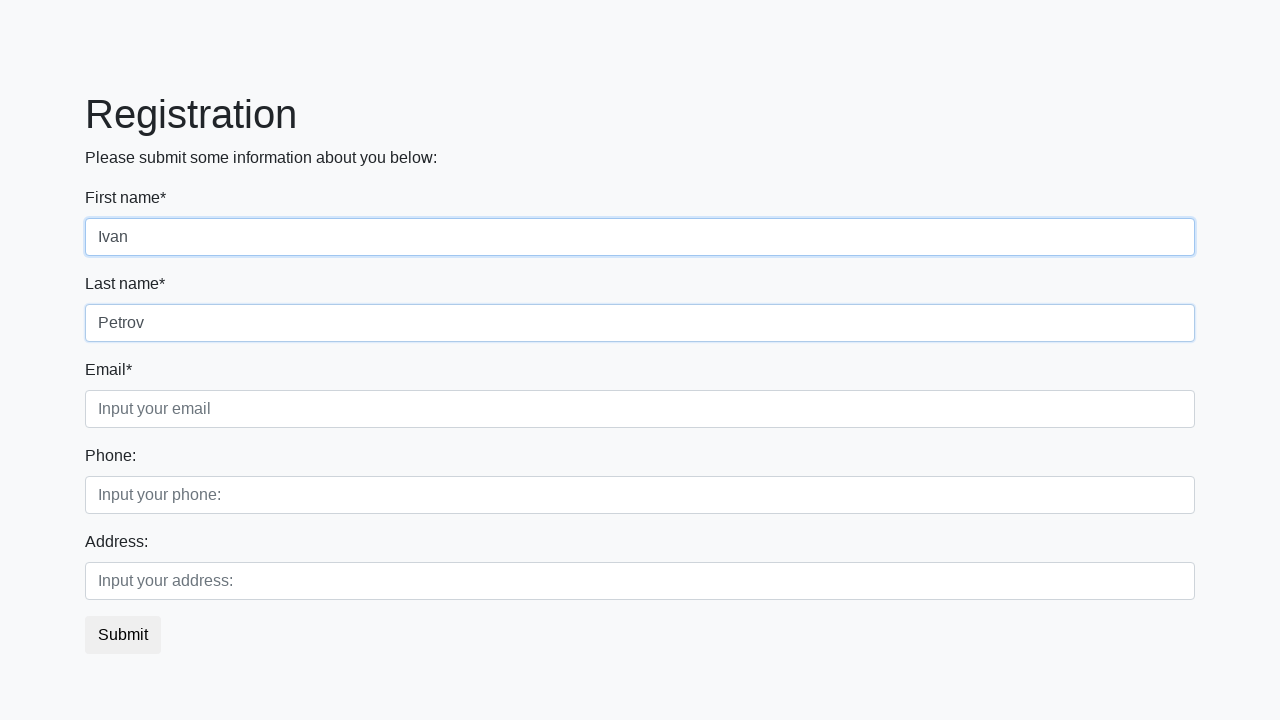

Filled email field with 'ip@mail.ru' on .third
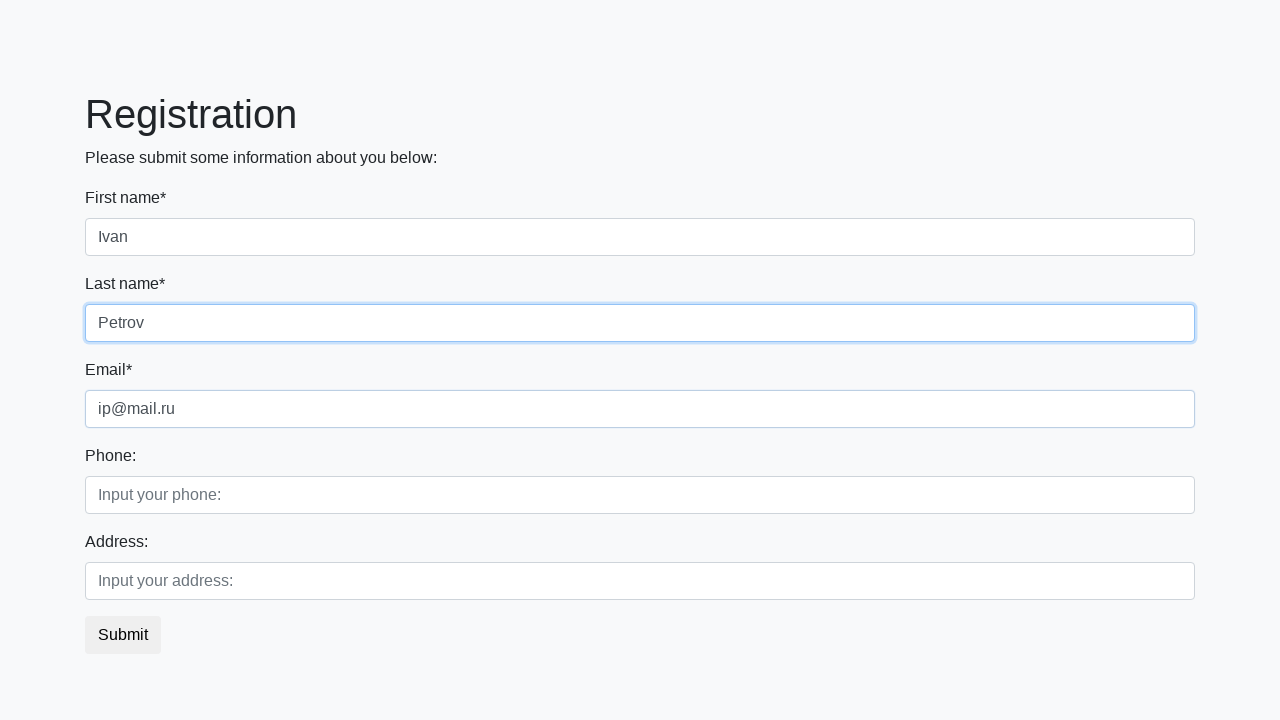

Clicked submit button to register at (123, 635) on button.btn
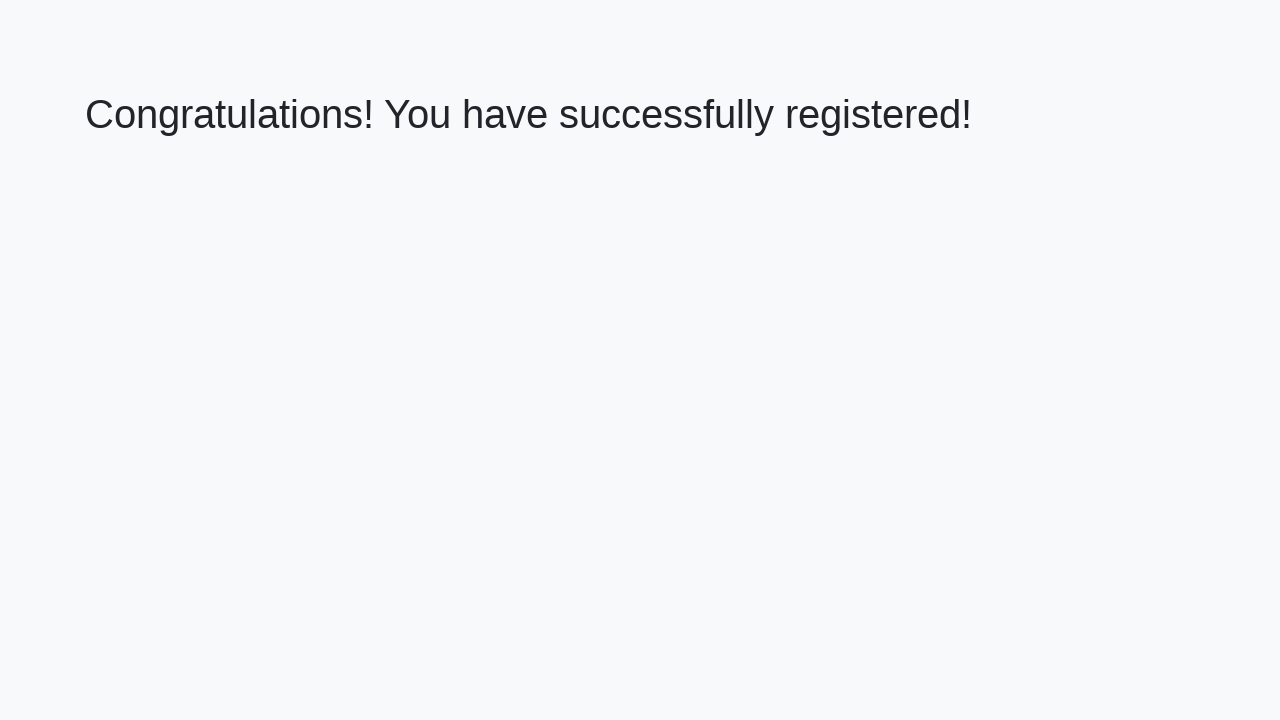

Success message heading loaded
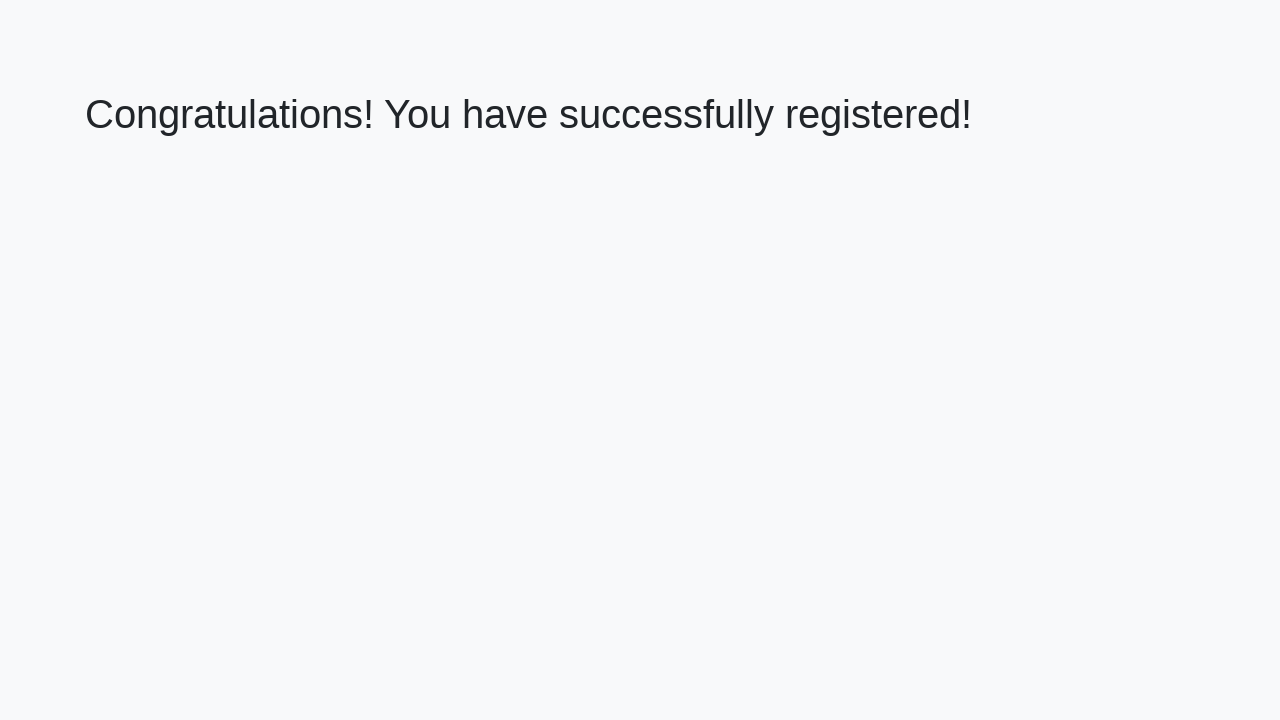

Retrieved success message text: 'Congratulations! You have successfully registered!'
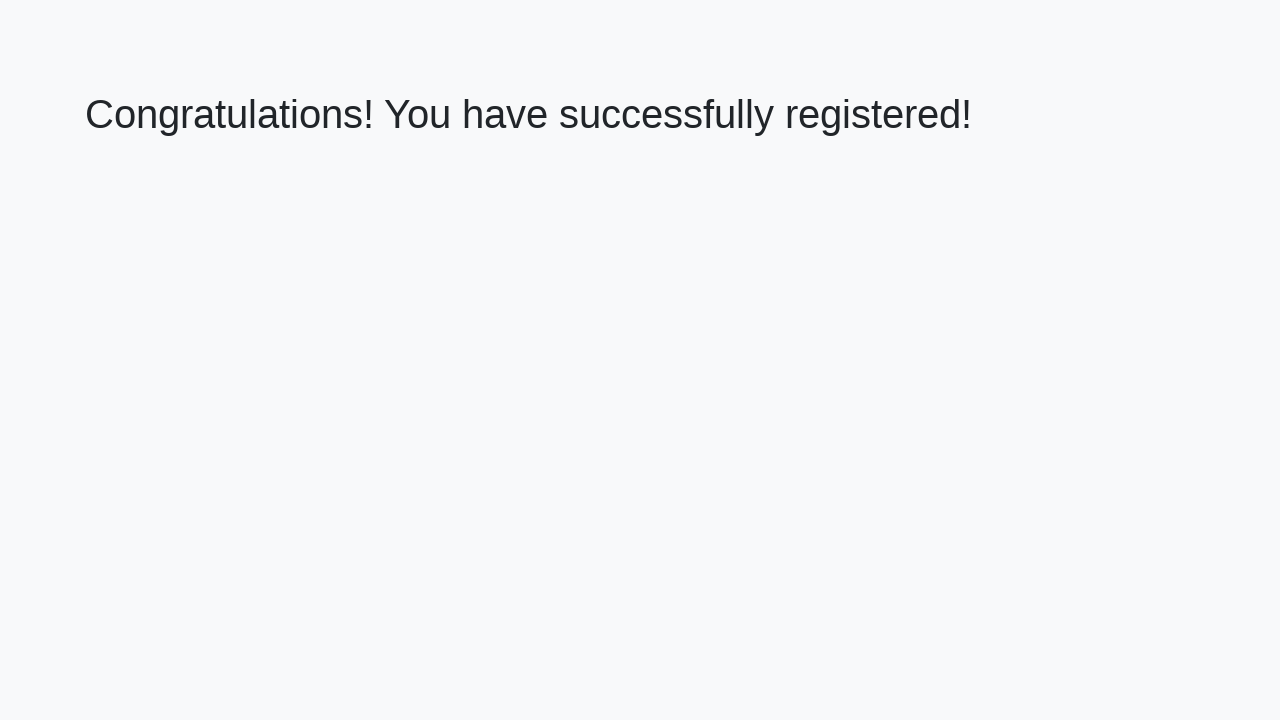

Verified success message matches expected text
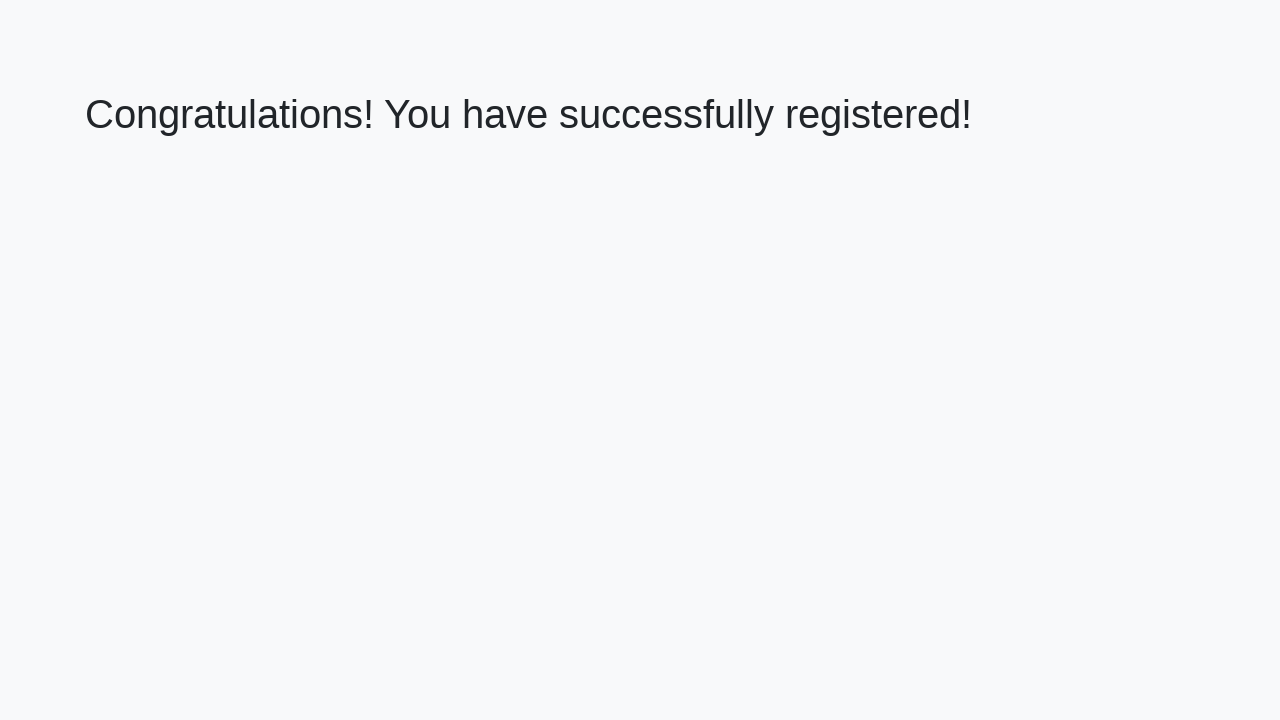

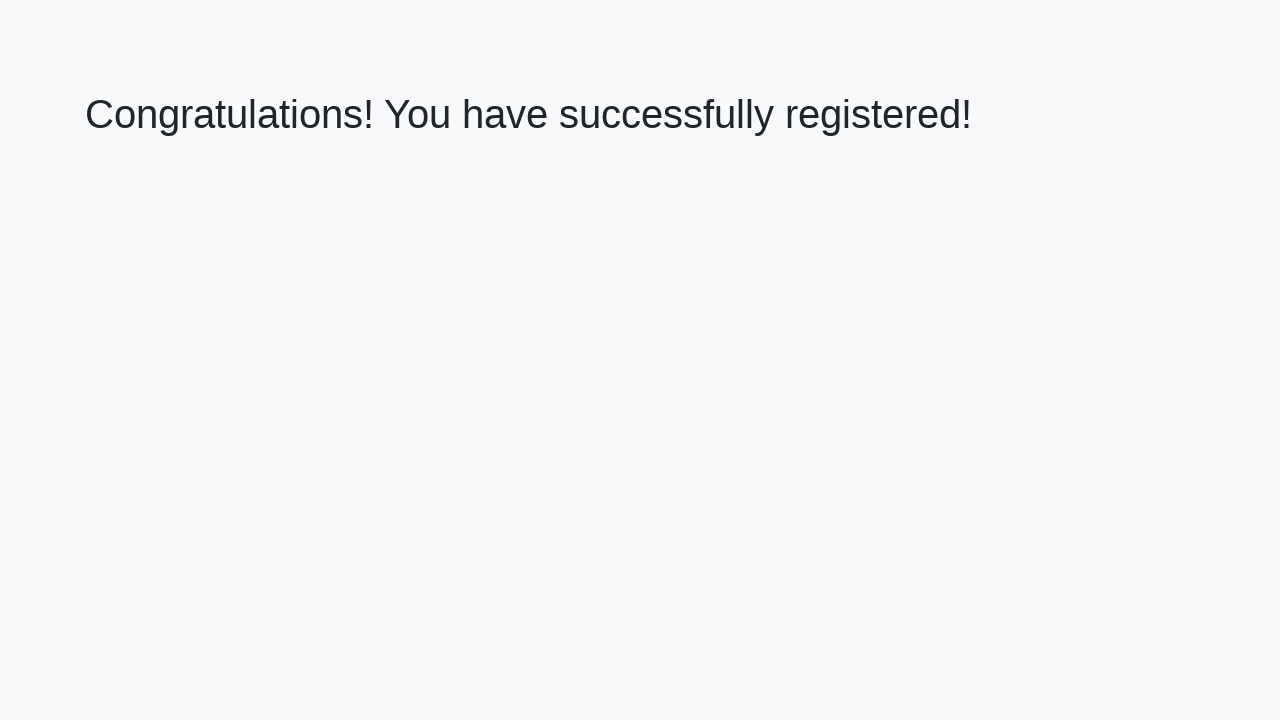